Tests frame navigation by clicking on nested frames link and switching to nested frames to access content within them

Starting URL: https://the-internet.herokuapp.com

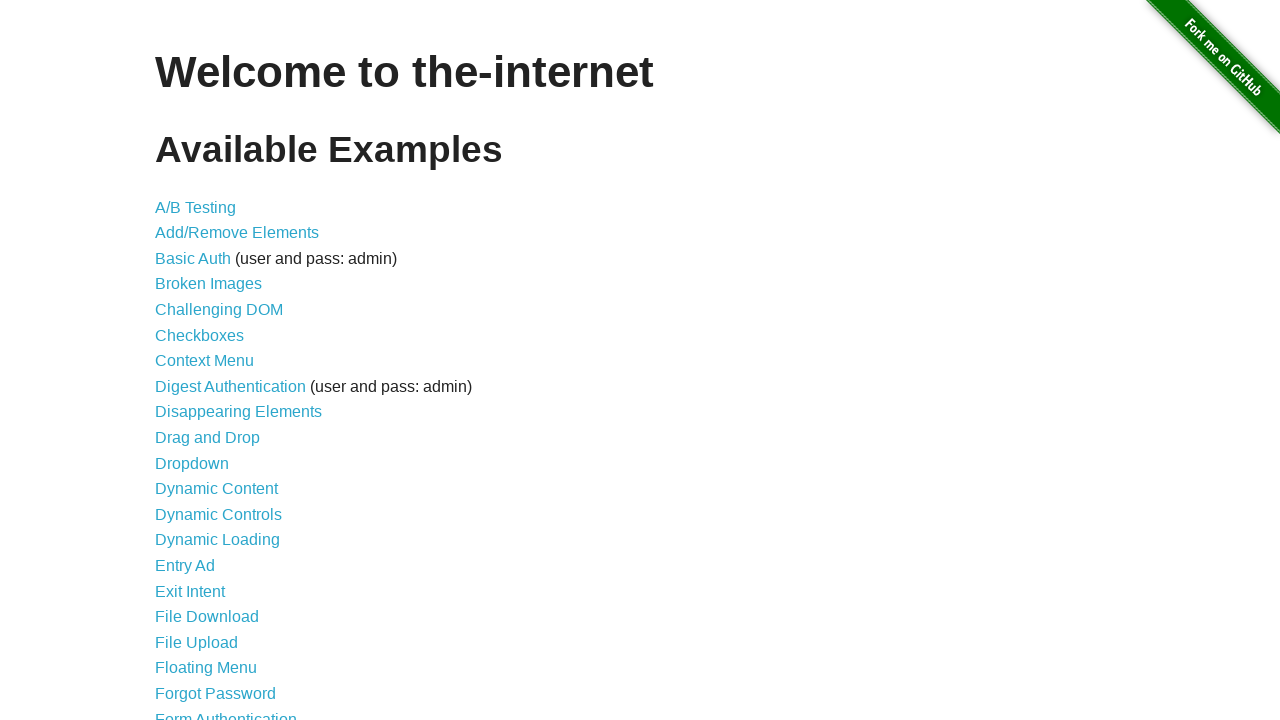

Clicked on the nested frames link at (210, 395) on a[href='/nested_frames']
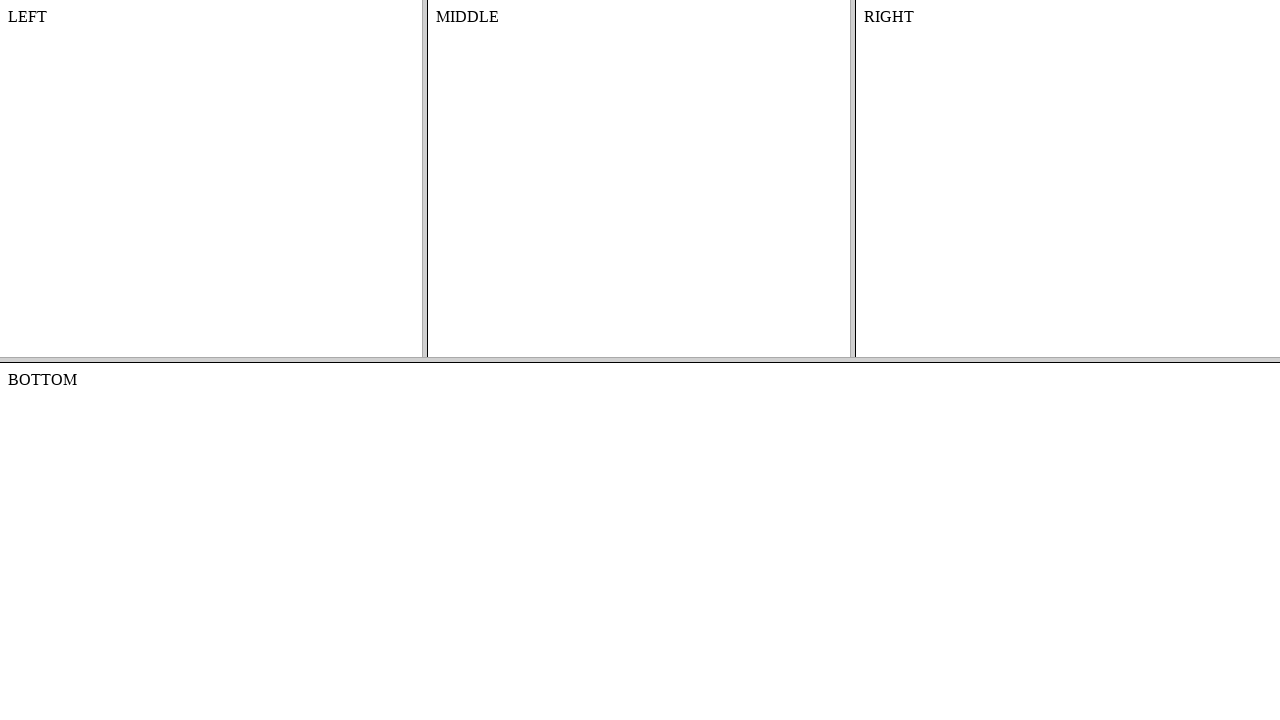

Located the top frame
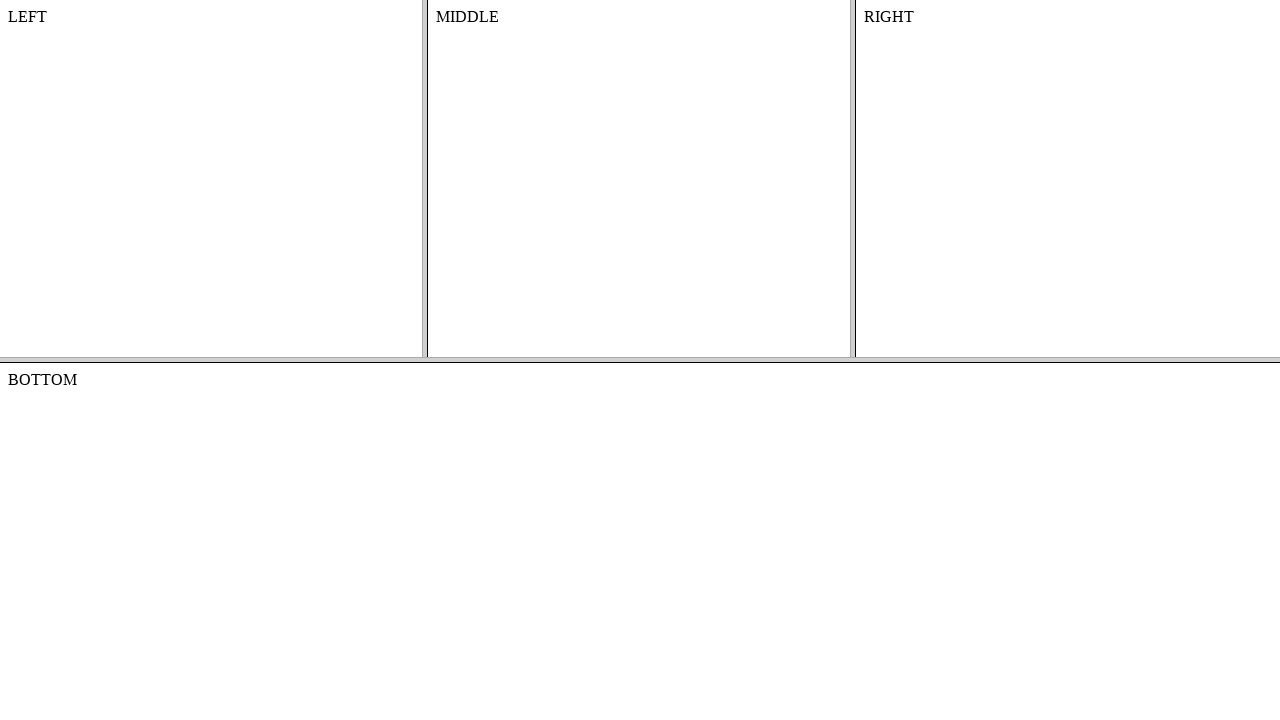

Located the middle frame within the top frame
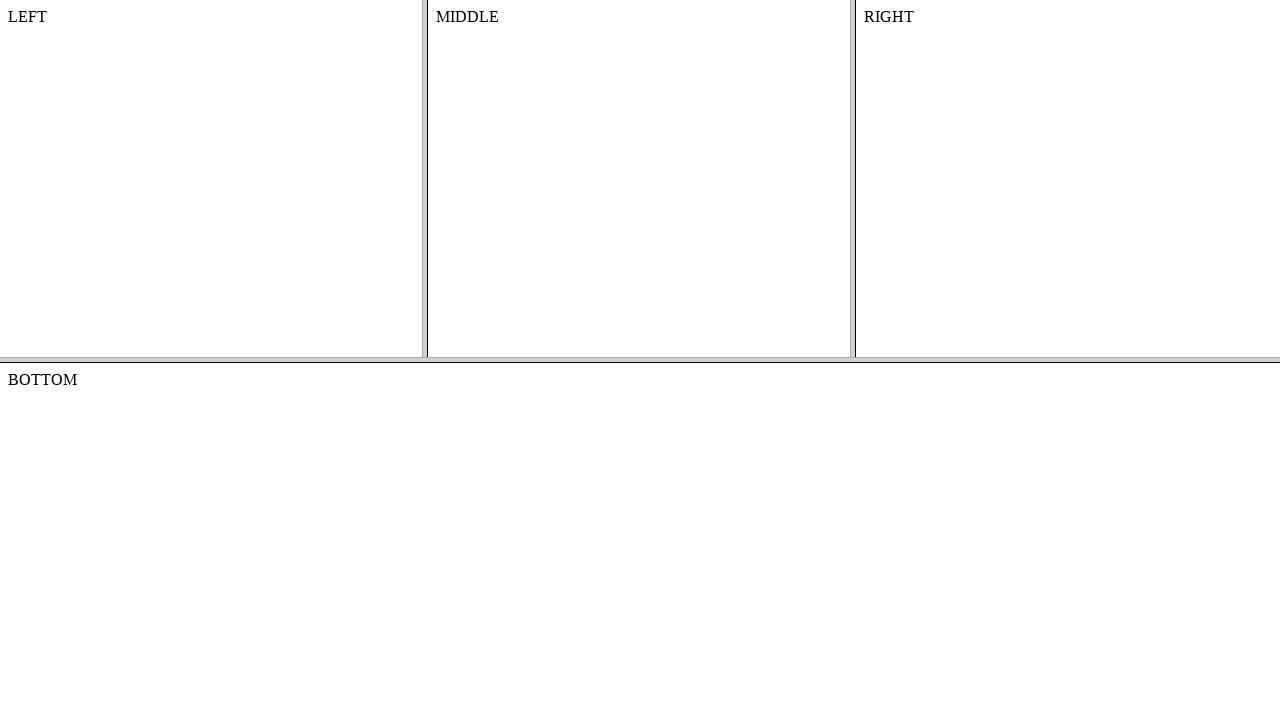

Retrieved text content from the middle frame's content element
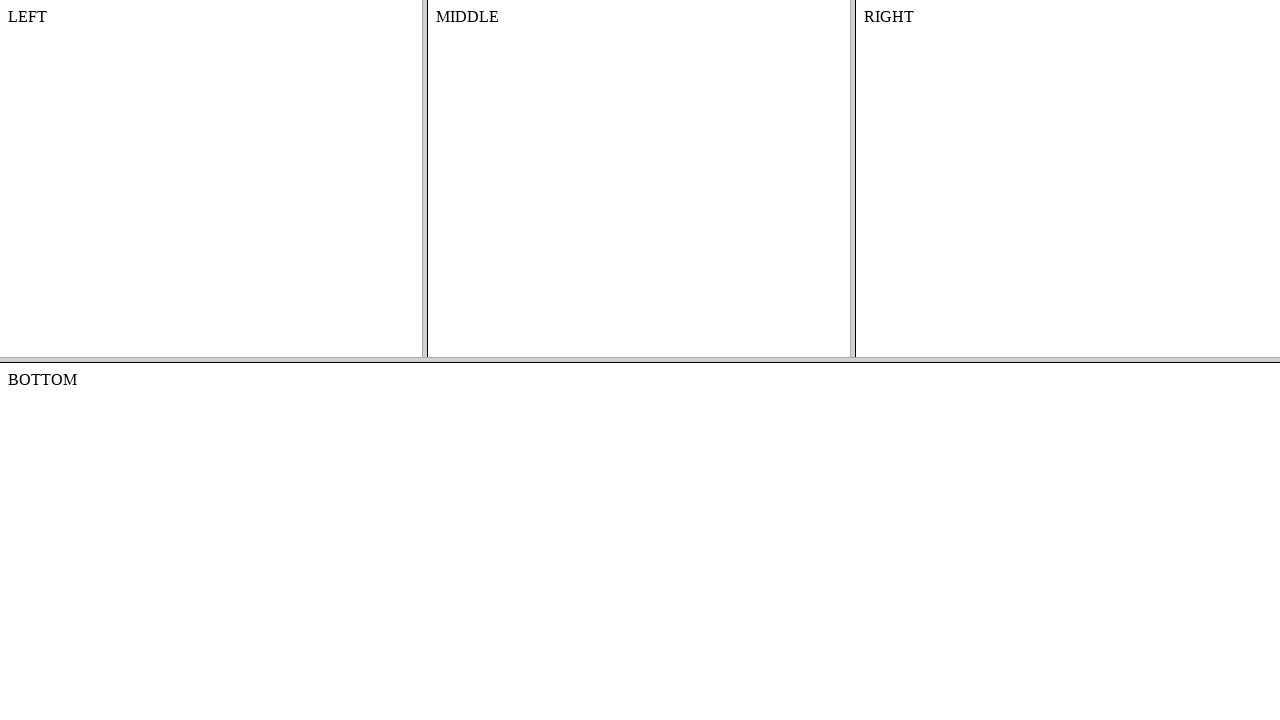

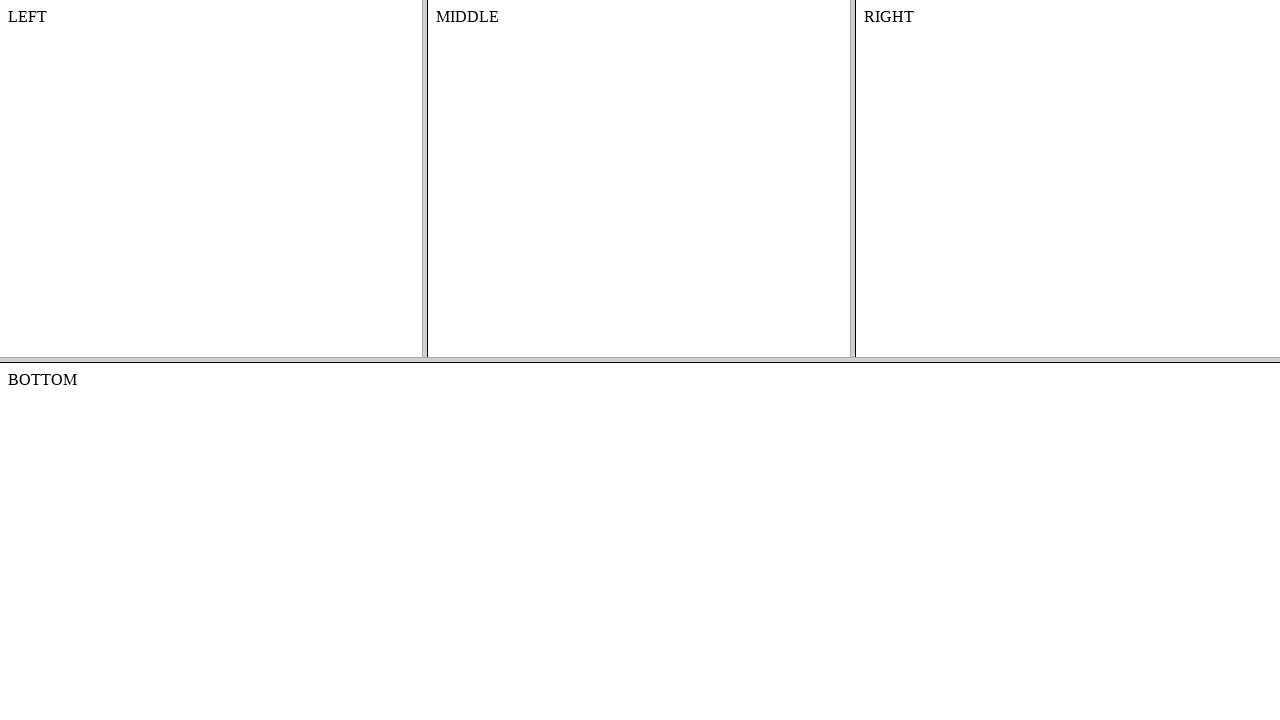